Tests file download functionality by clicking a download button and initiating a file download

Starting URL: http://85.192.34.140:8081/

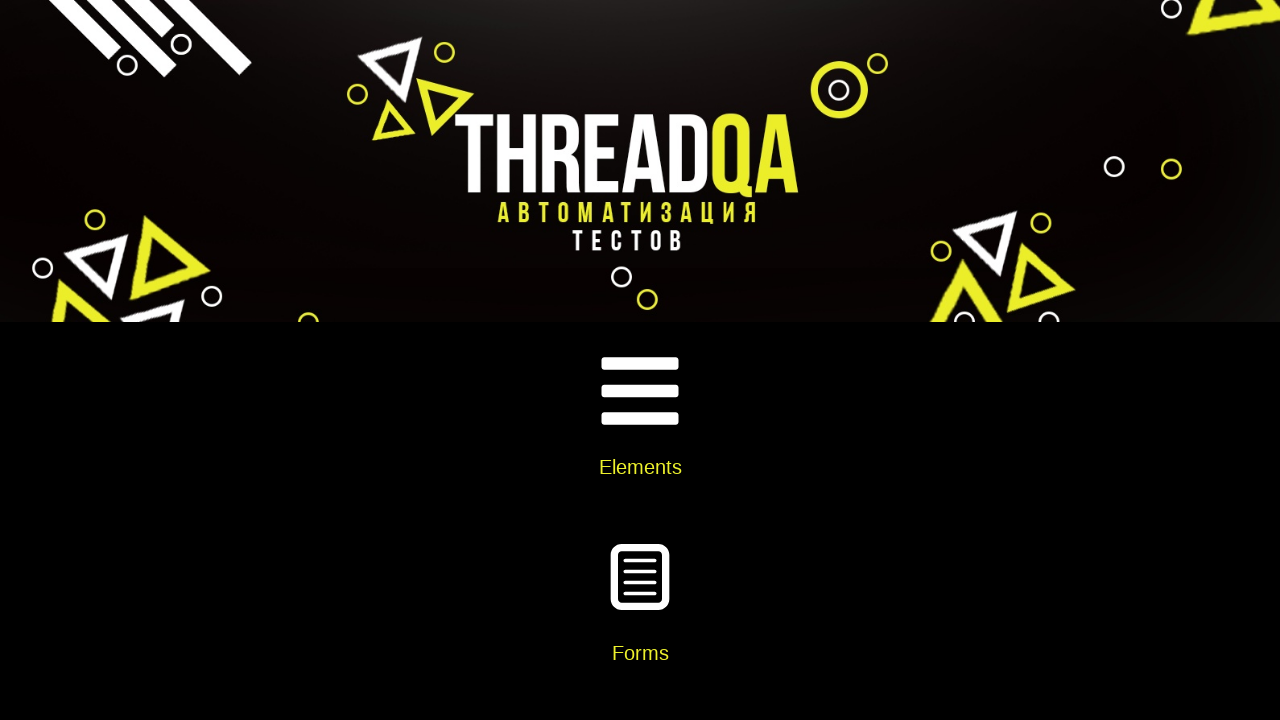

Clicked on Elements card at (640, 467) on xpath=//div[@class='card-body']//h5[text()='Elements']
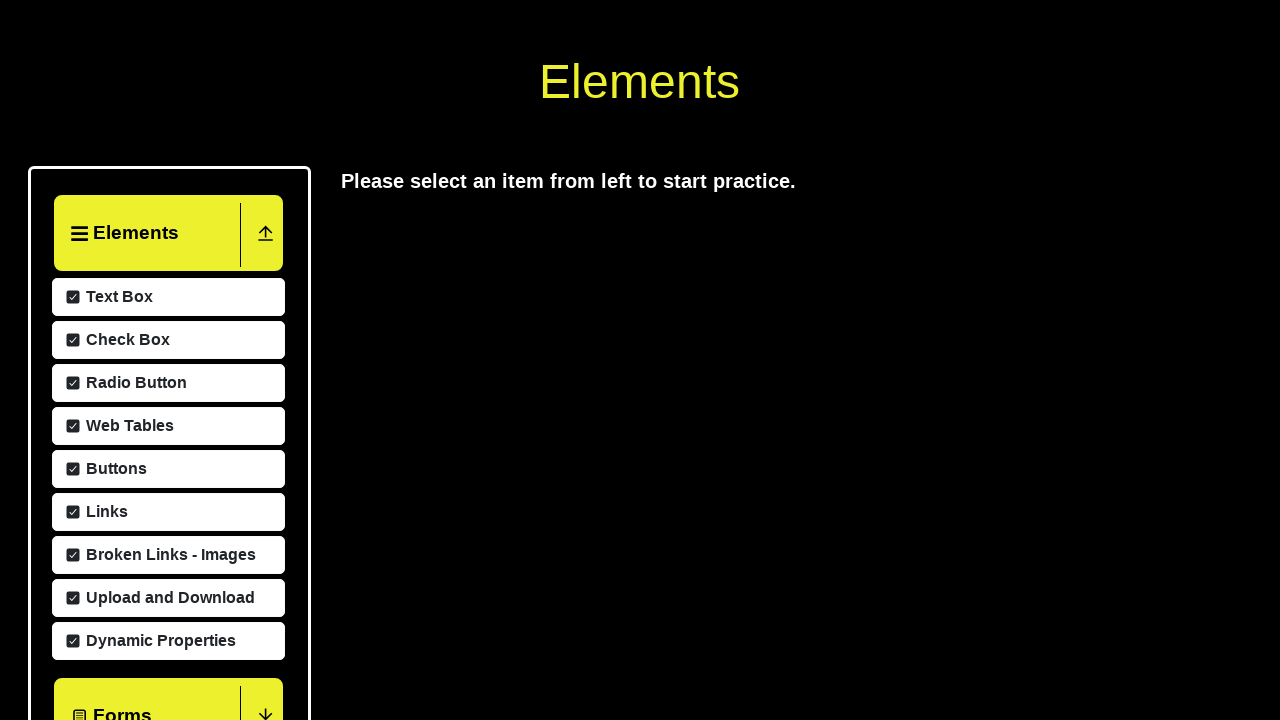

Clicked on Upload and Download menu item at (168, 708) on xpath=//span[text()='Upload and Download']
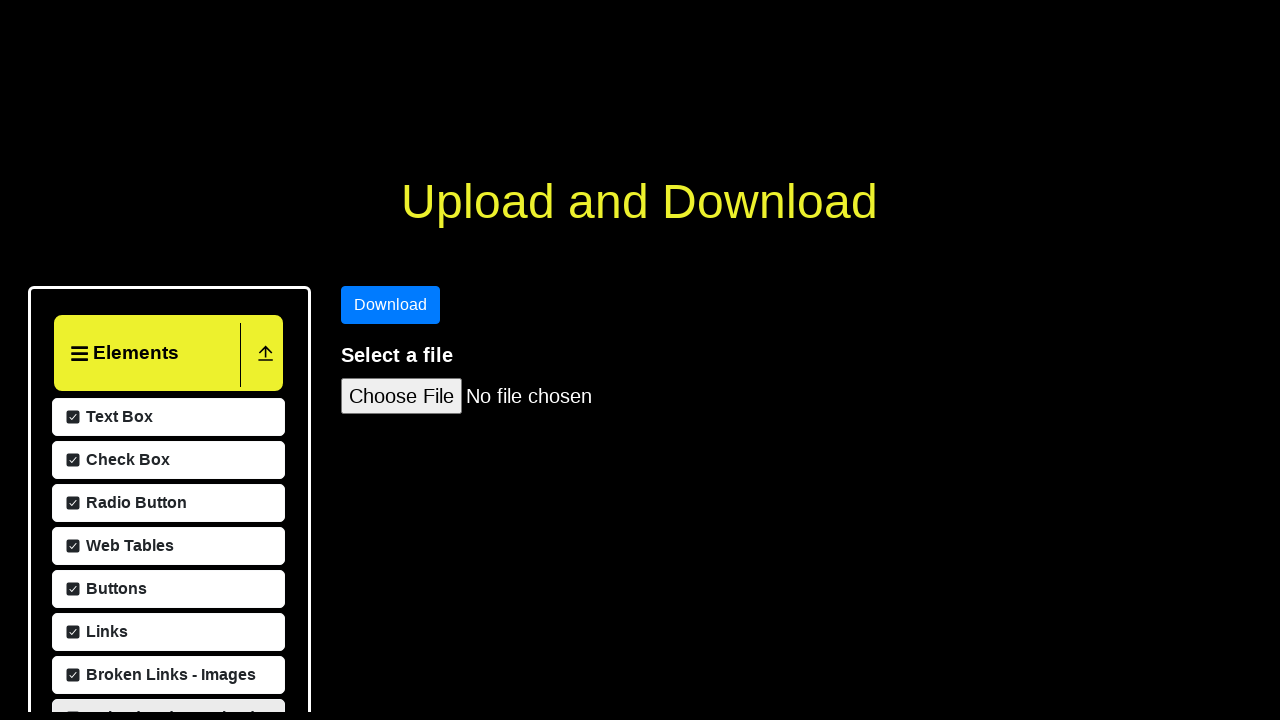

Clicked download button to initiate file download at (391, 477) on #downloadButton
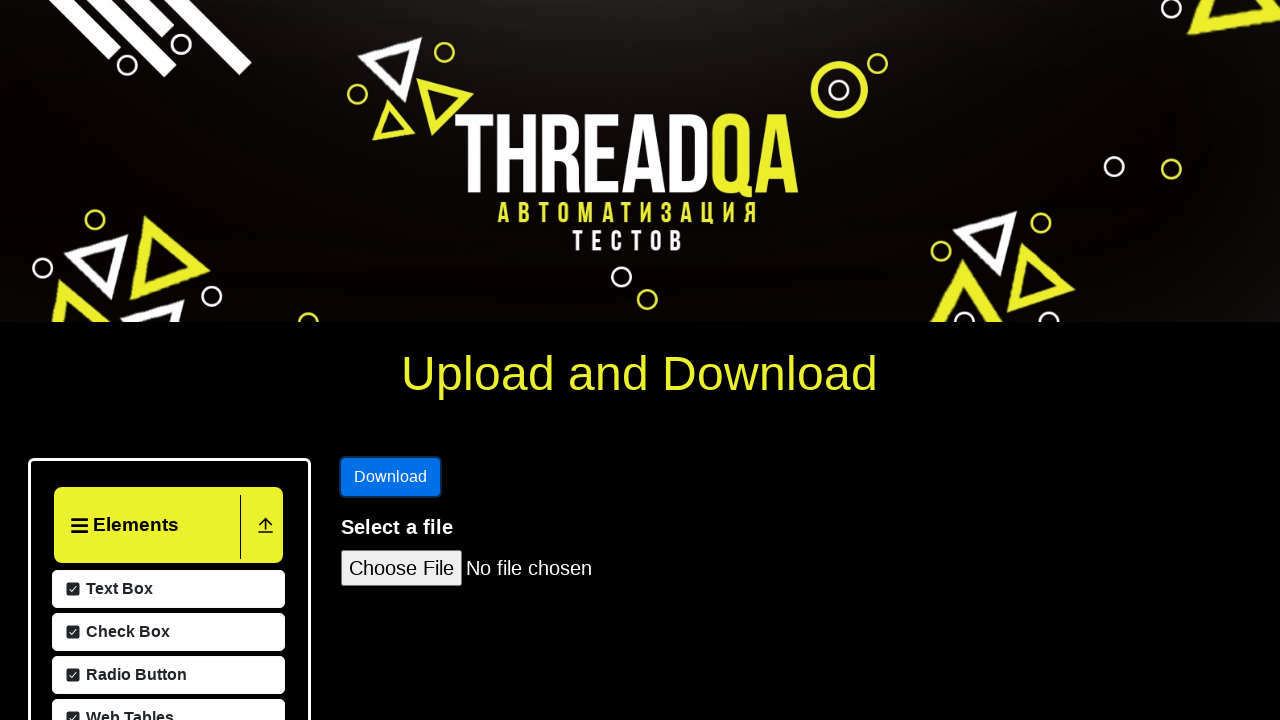

File download completed
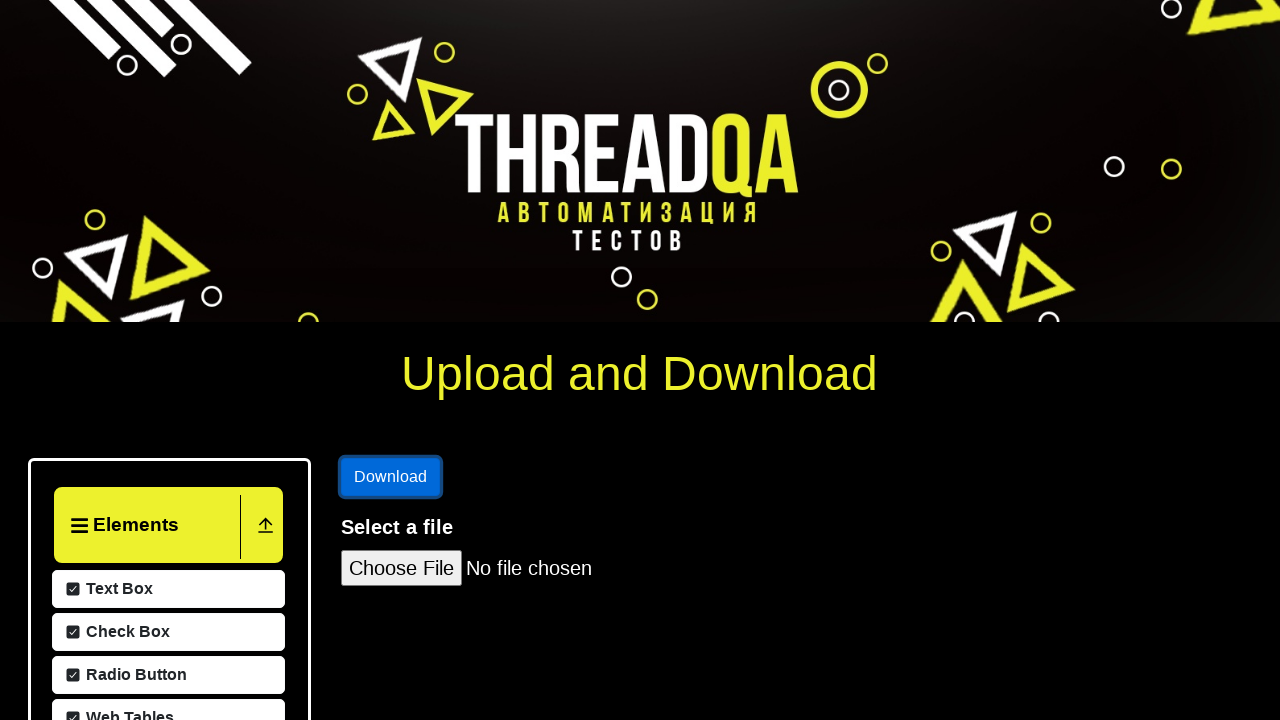

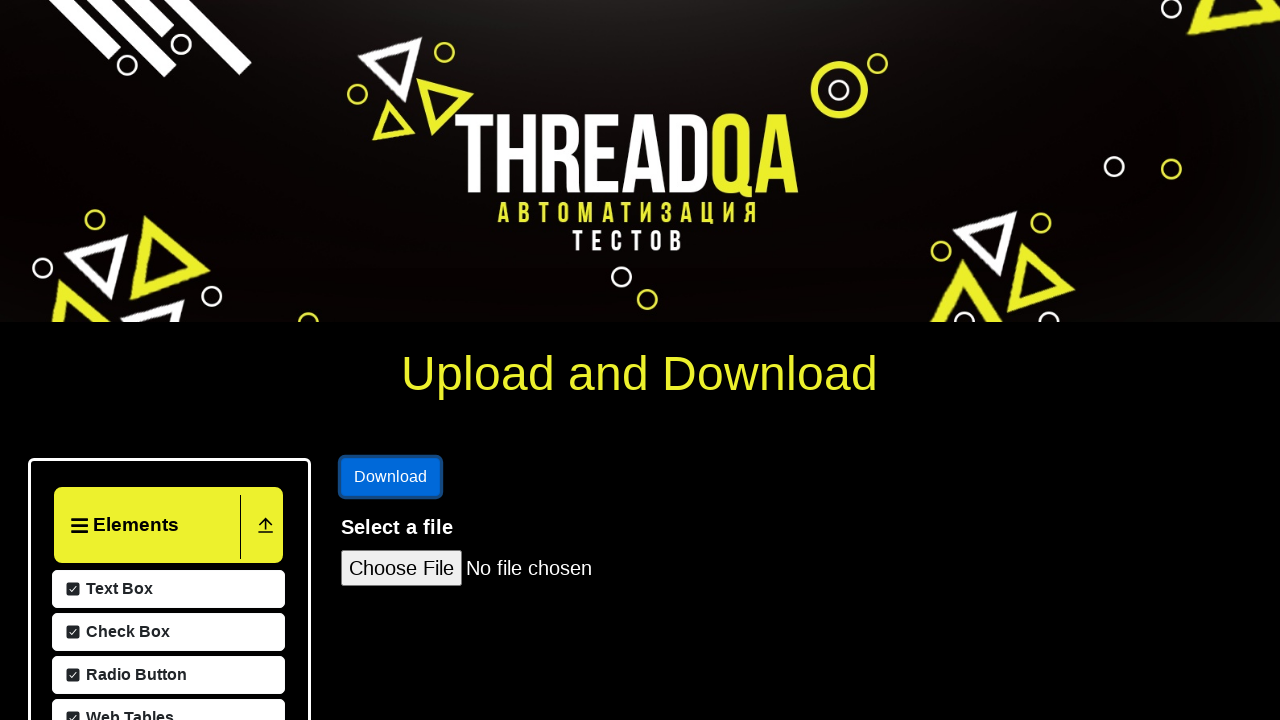